Tests that right-clicking the dynamic click button does not trigger the dynamic click success message

Starting URL: https://demoqa.com/buttons

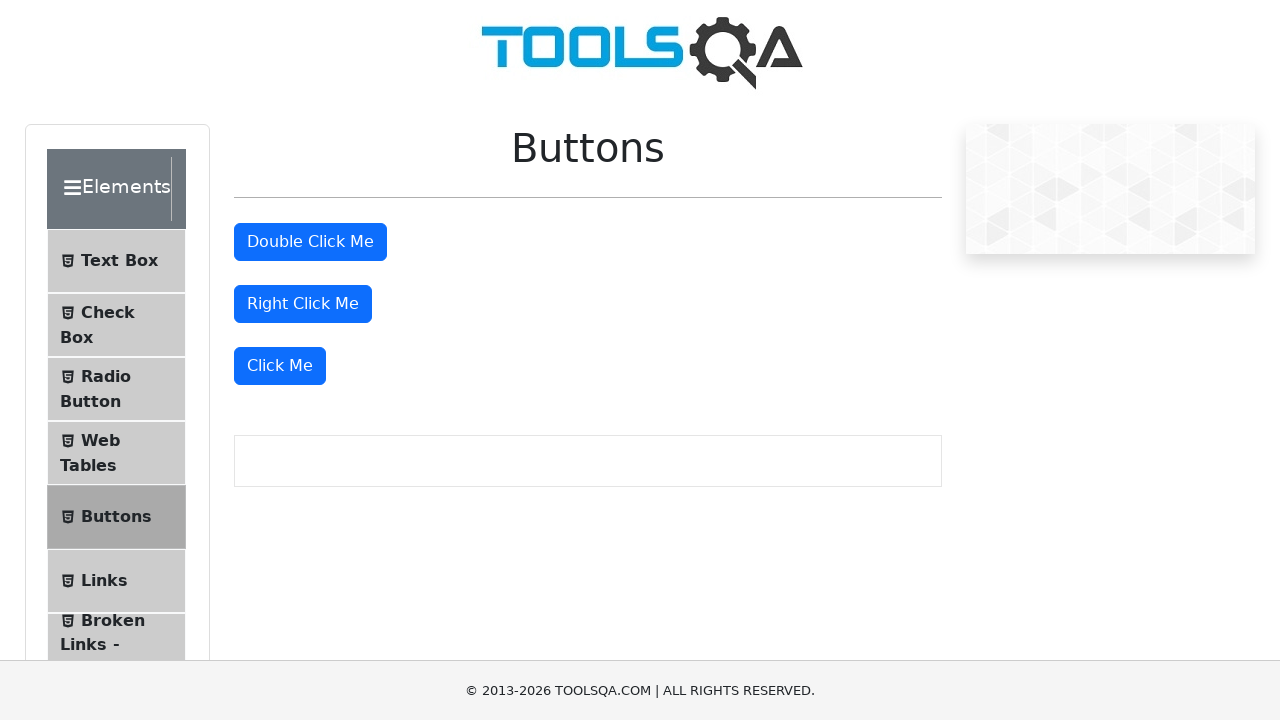

Right-clicked the dynamic click button at (280, 366) on text=Click Me >> nth=2
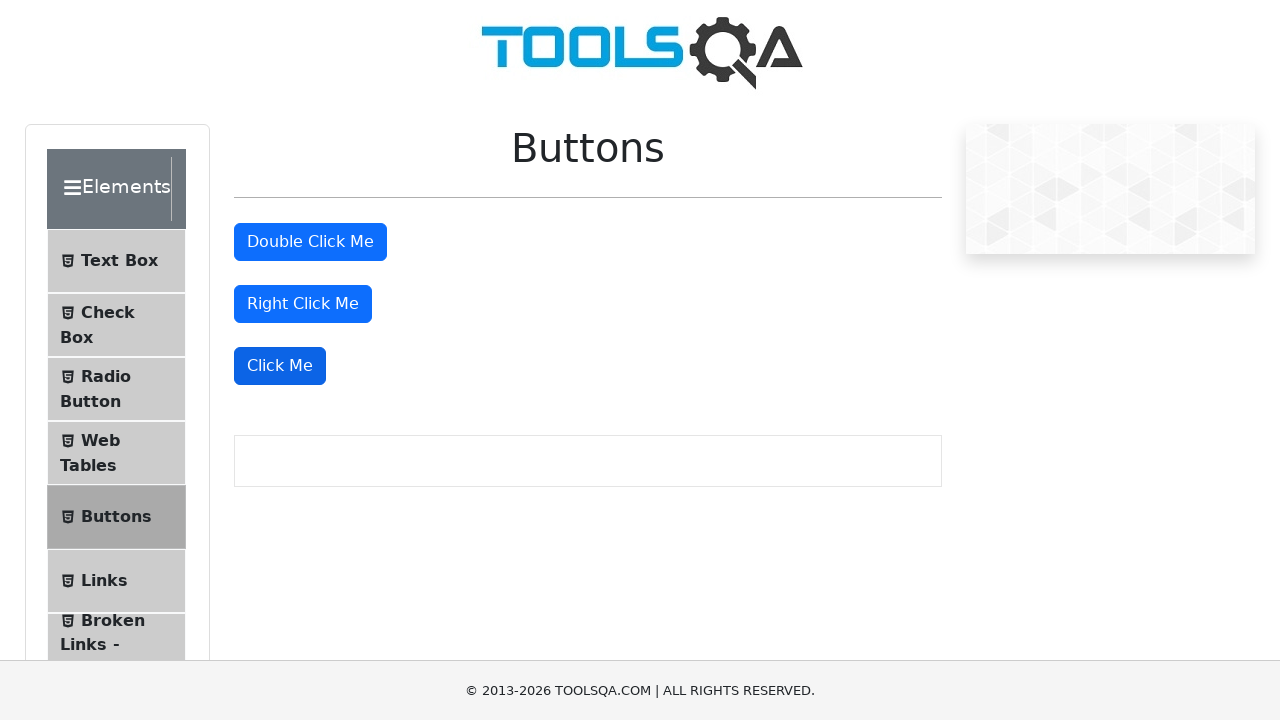

Waited 500ms to verify no success message appeared
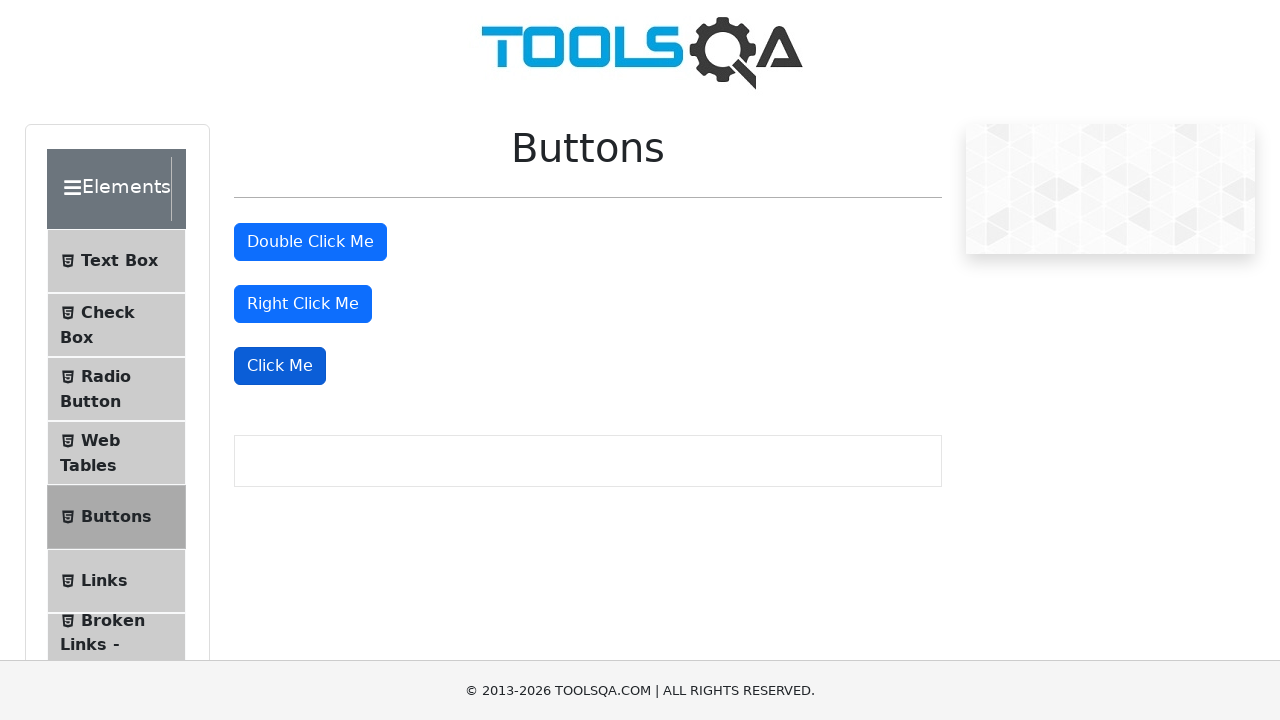

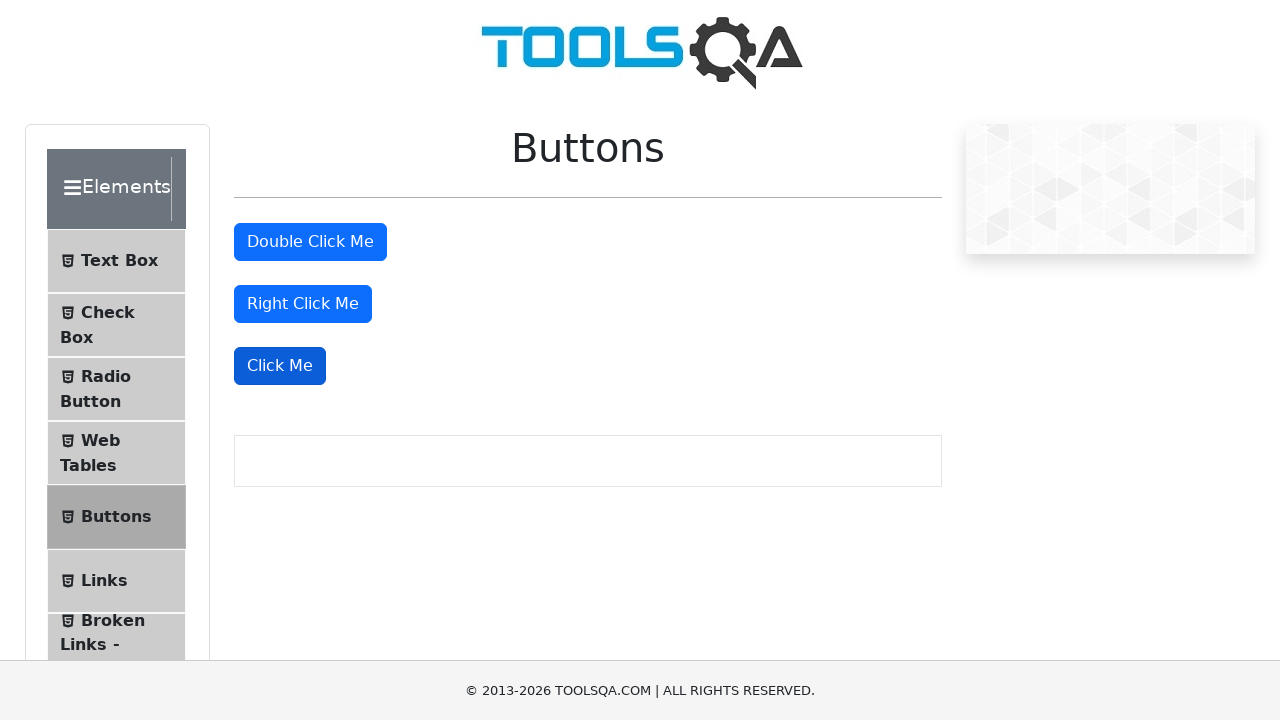